Tests jQuery UI selectable functionality by selecting multiple items using Ctrl+click

Starting URL: https://jqueryui.com/selectable/

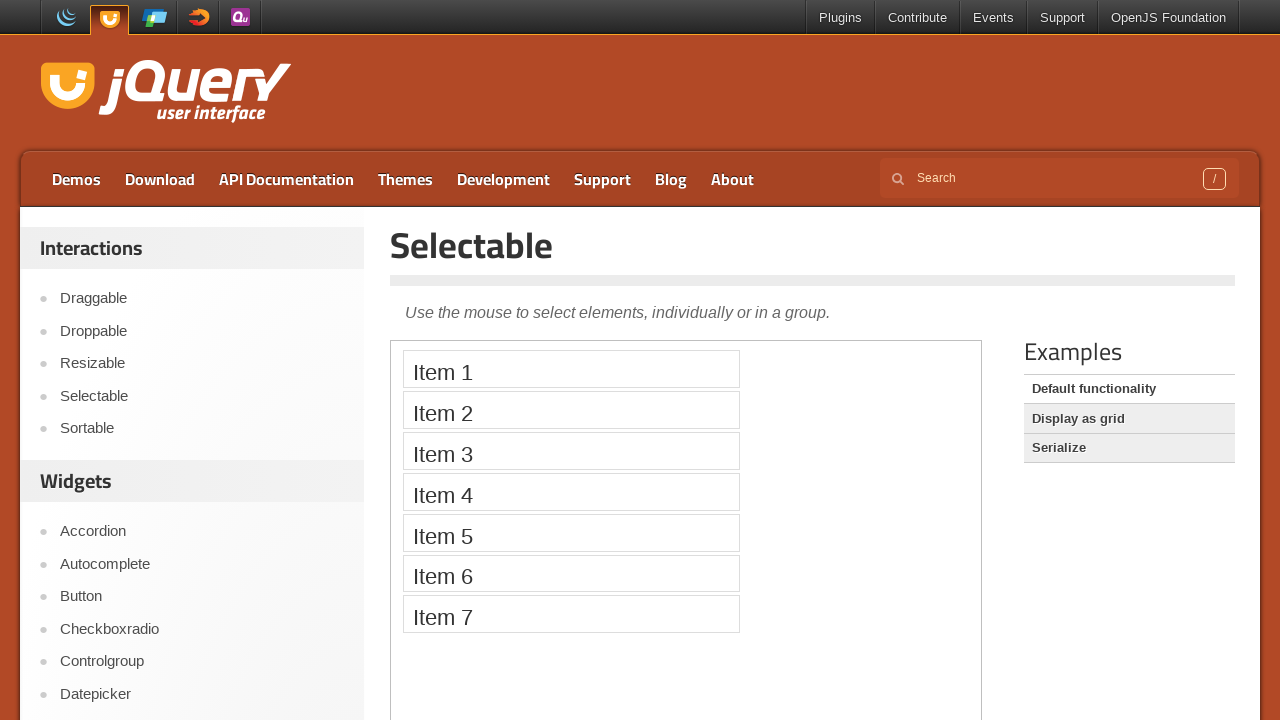

Located iframe containing selectable demo
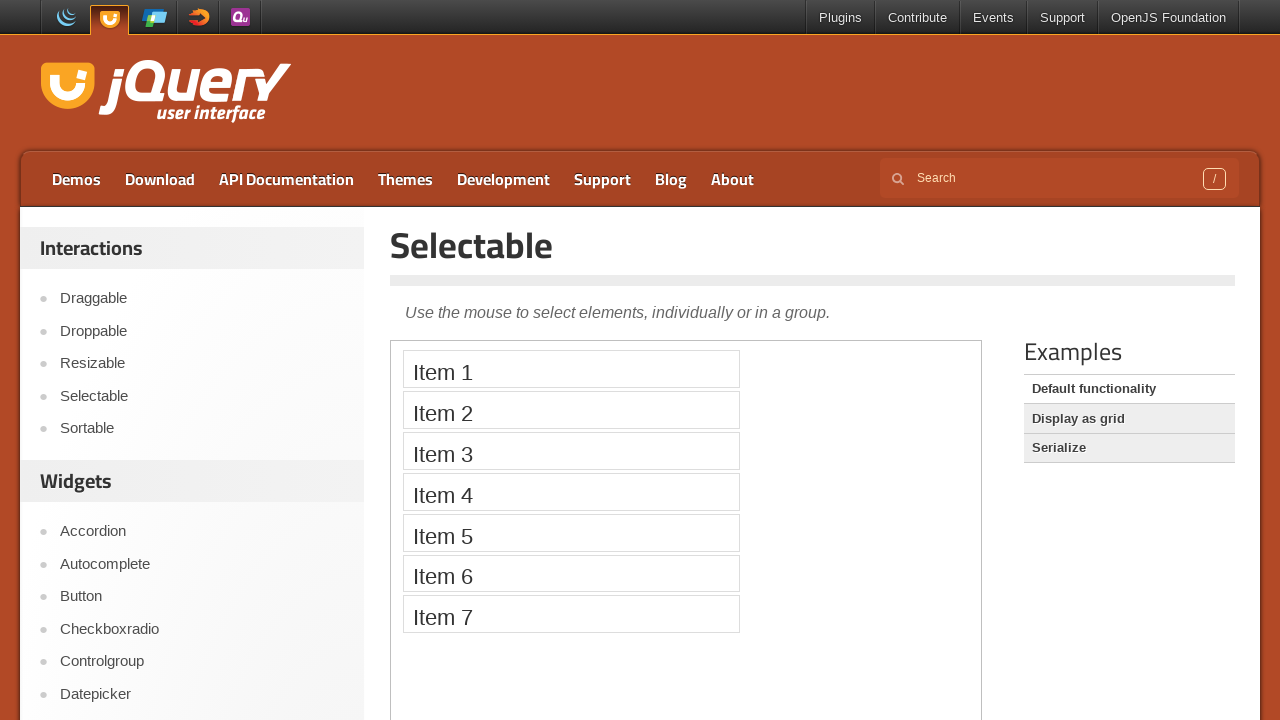

Located first selectable item
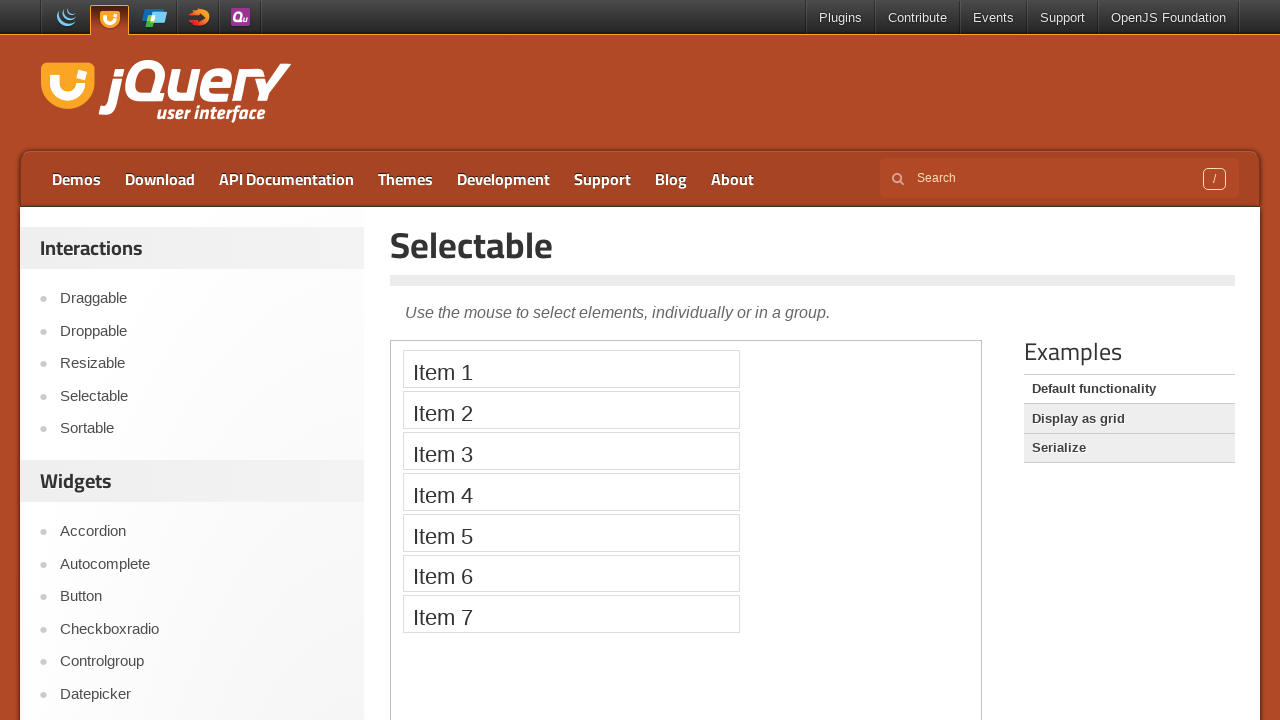

Located second selectable item
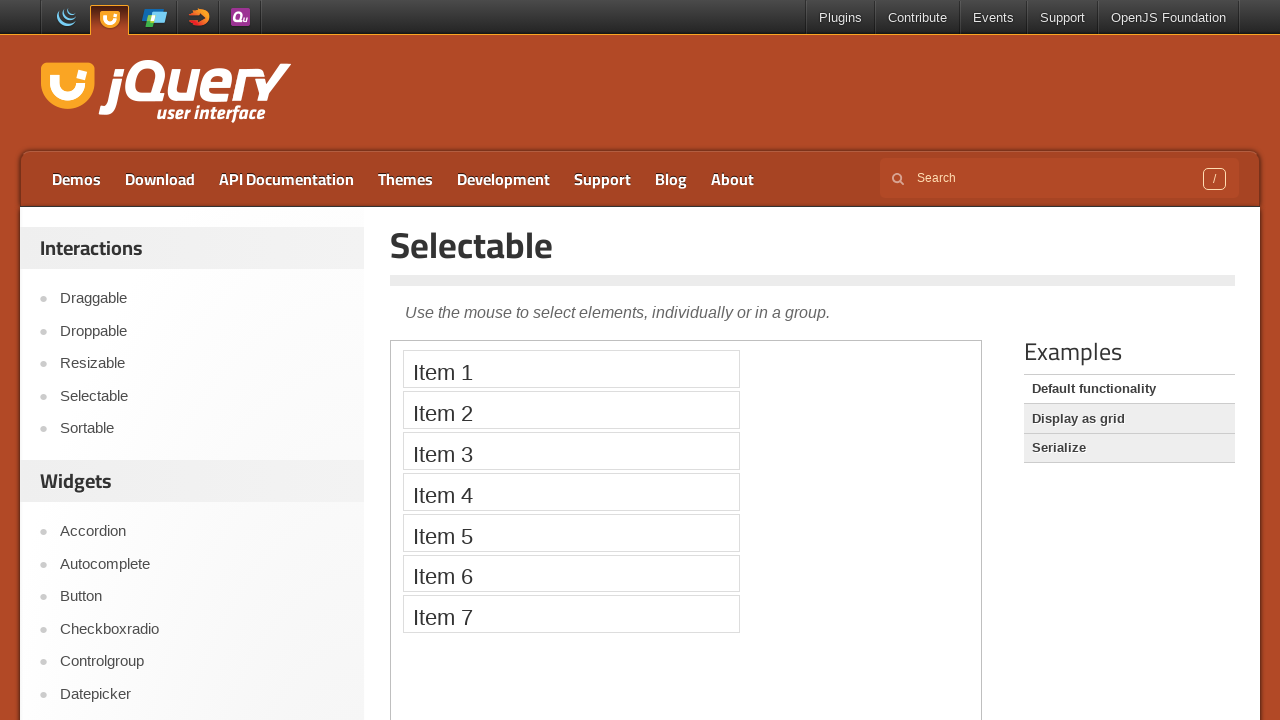

Located third selectable item
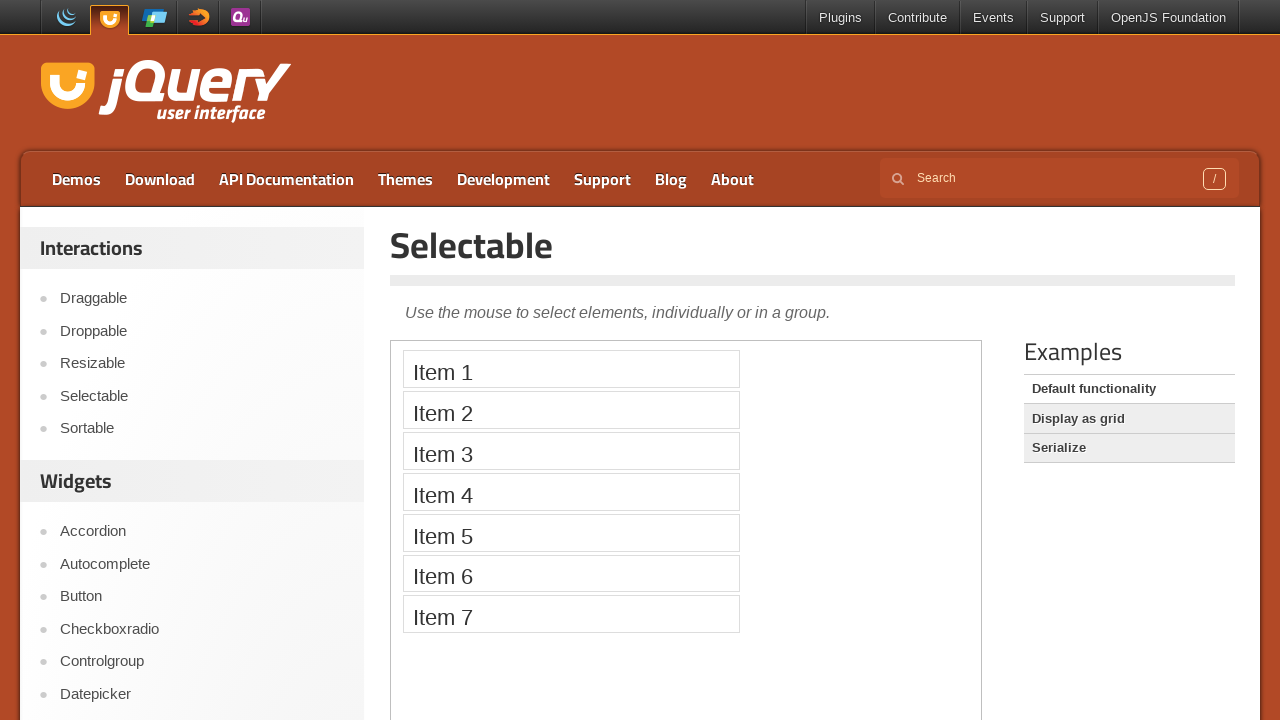

Located fourth selectable item
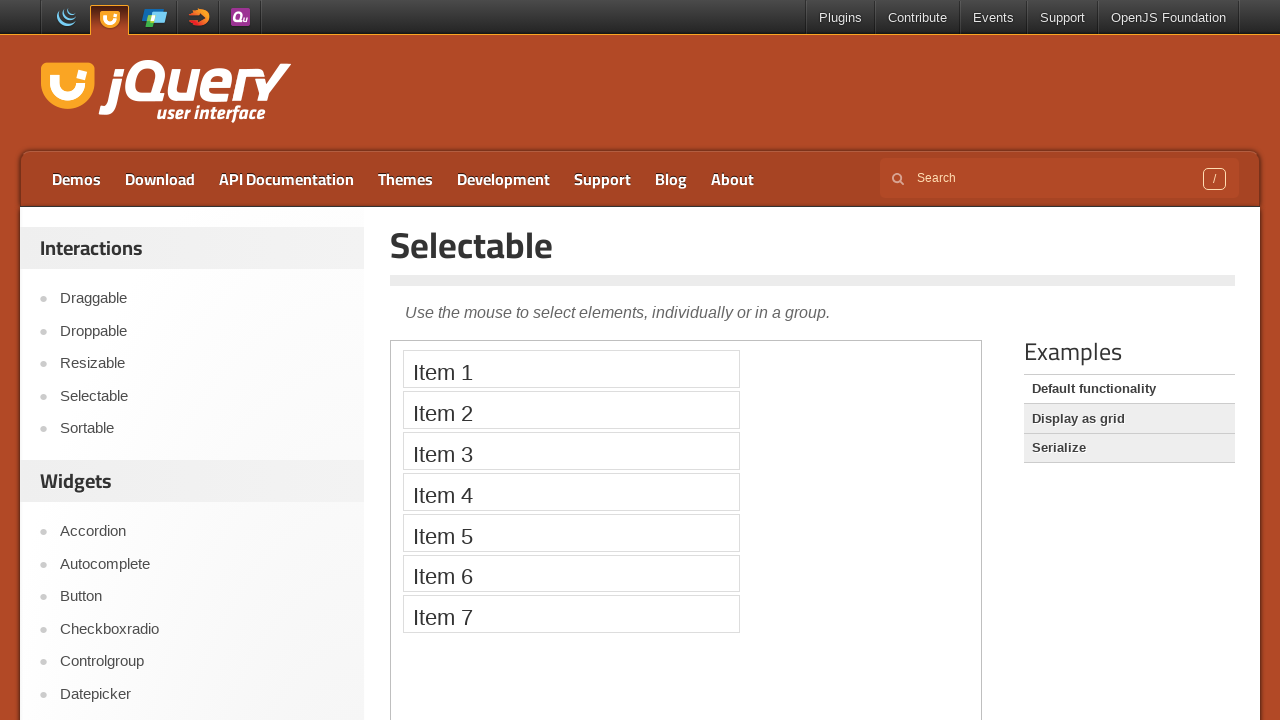

Pressed down Control key
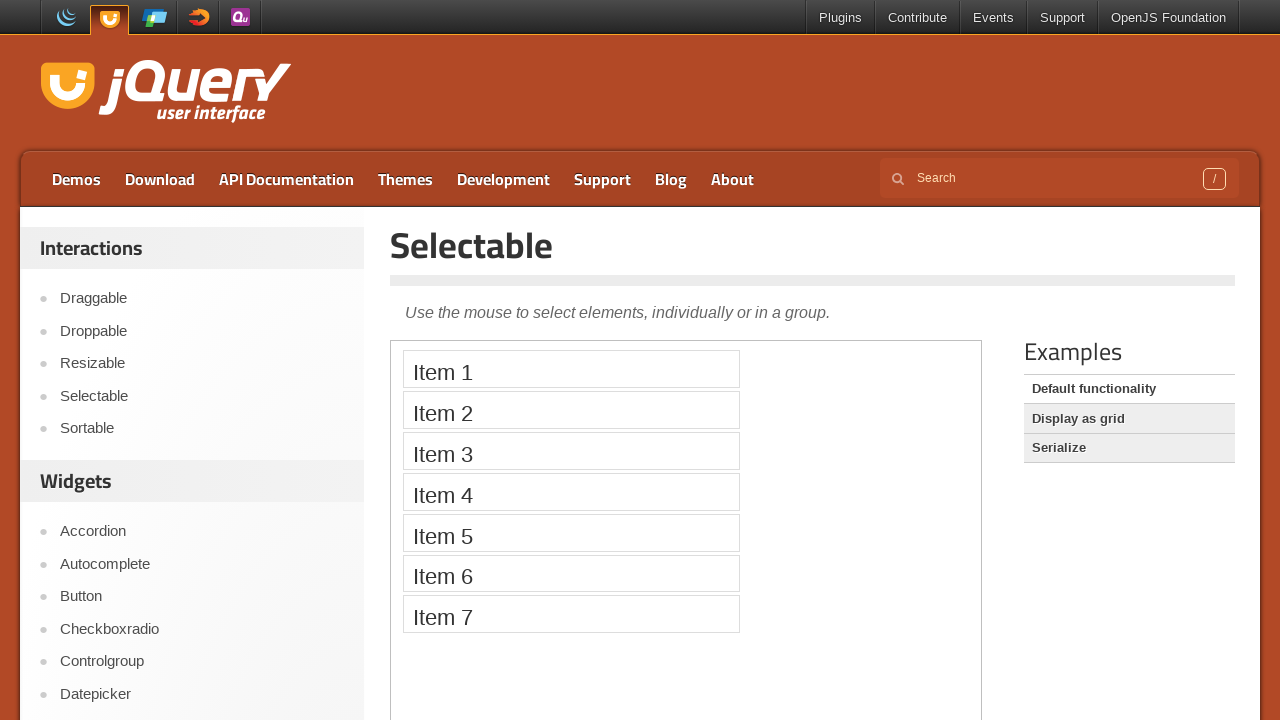

Ctrl+clicked first selectable item at (571, 369) on iframe >> nth=0 >> internal:control=enter-frame >> #selectable > li:nth-child(1)
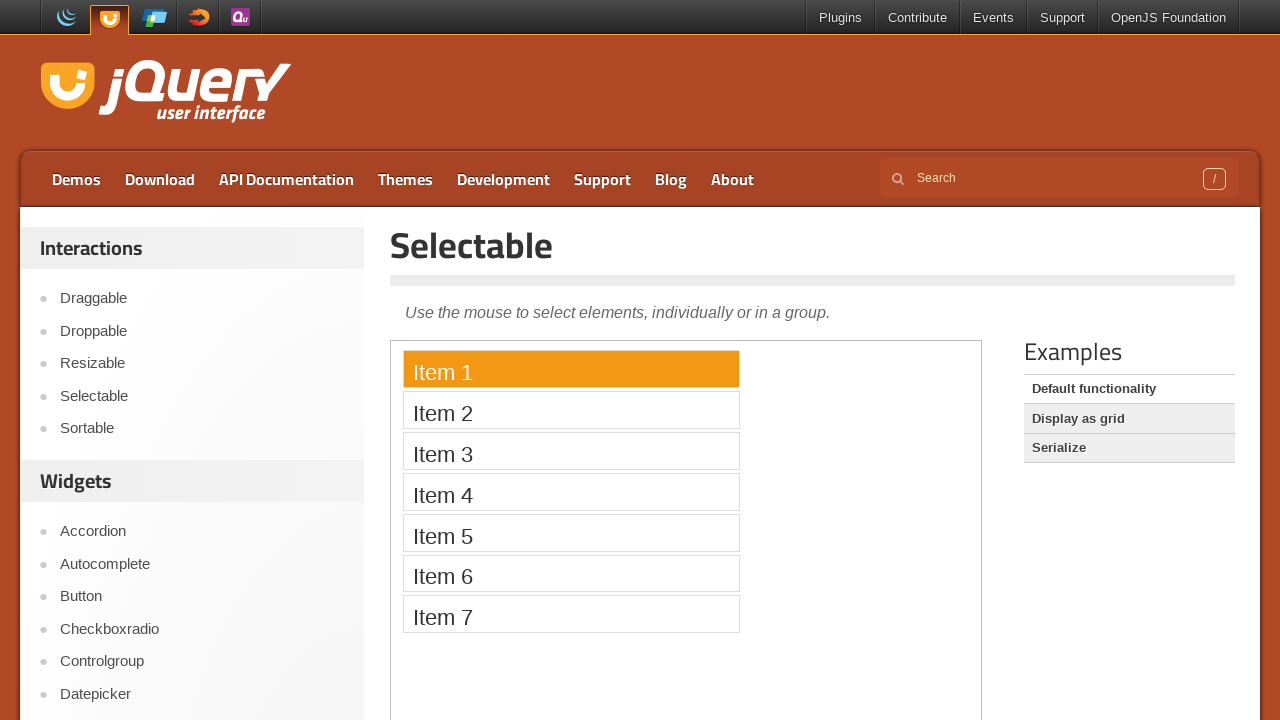

Ctrl+clicked second selectable item at (571, 410) on iframe >> nth=0 >> internal:control=enter-frame >> #selectable > li:nth-child(2)
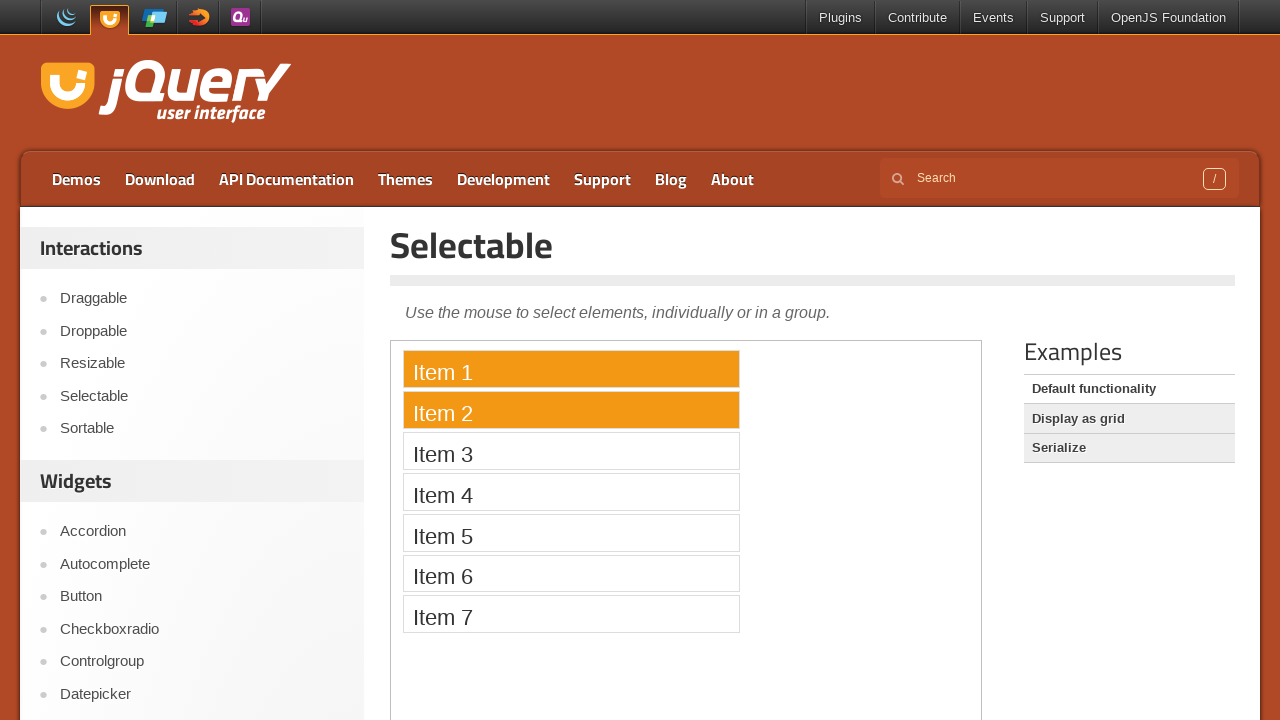

Ctrl+clicked third selectable item at (571, 451) on iframe >> nth=0 >> internal:control=enter-frame >> #selectable > li:nth-child(3)
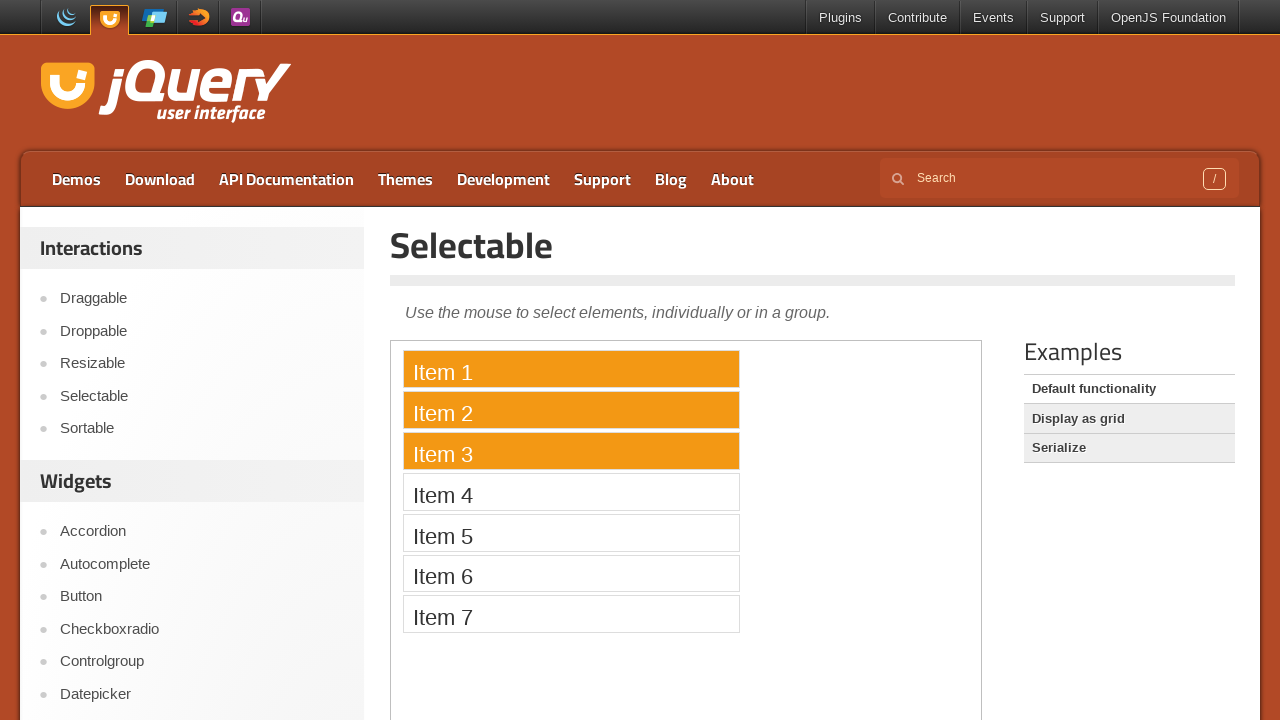

Ctrl+clicked fourth selectable item at (571, 492) on iframe >> nth=0 >> internal:control=enter-frame >> #selectable > li:nth-child(4)
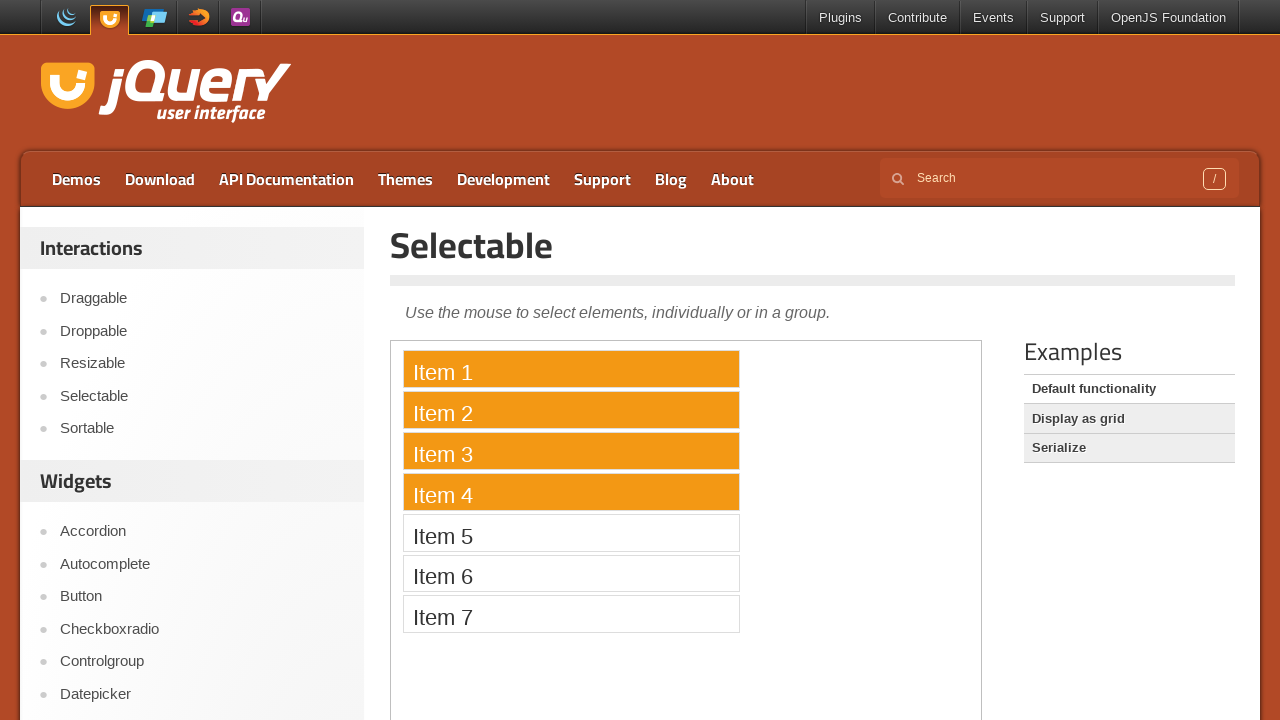

Released Control key
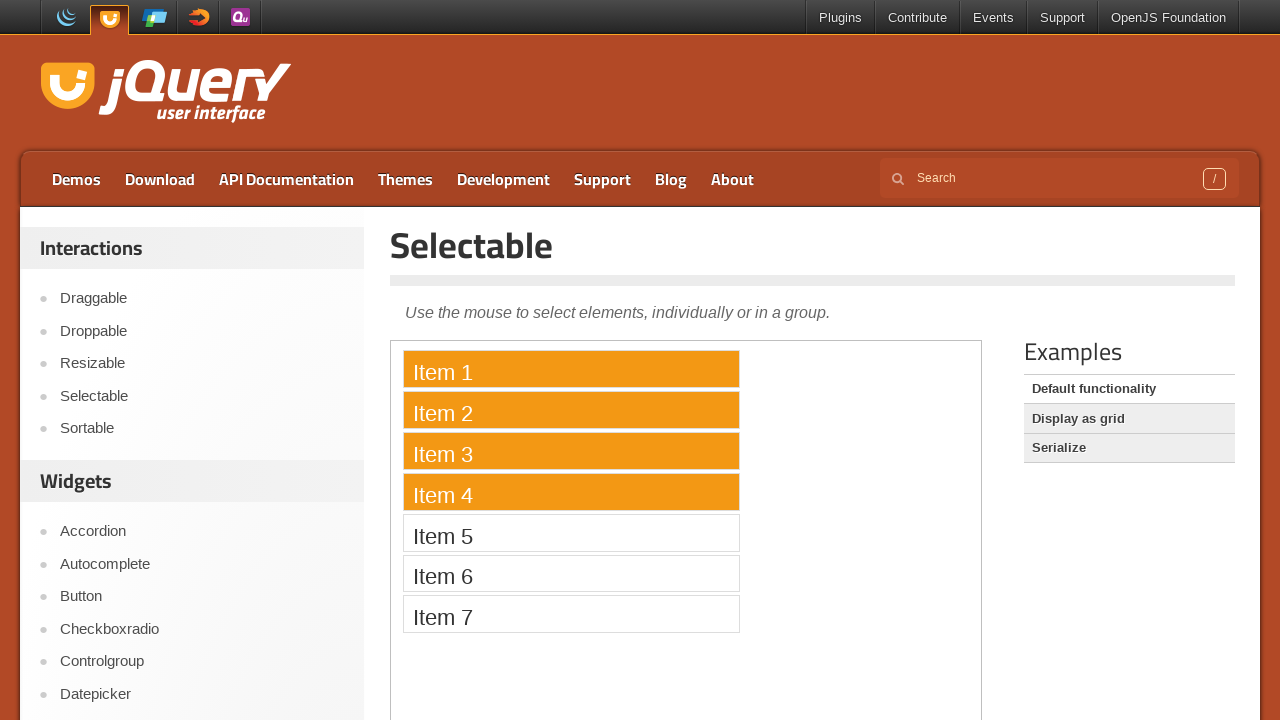

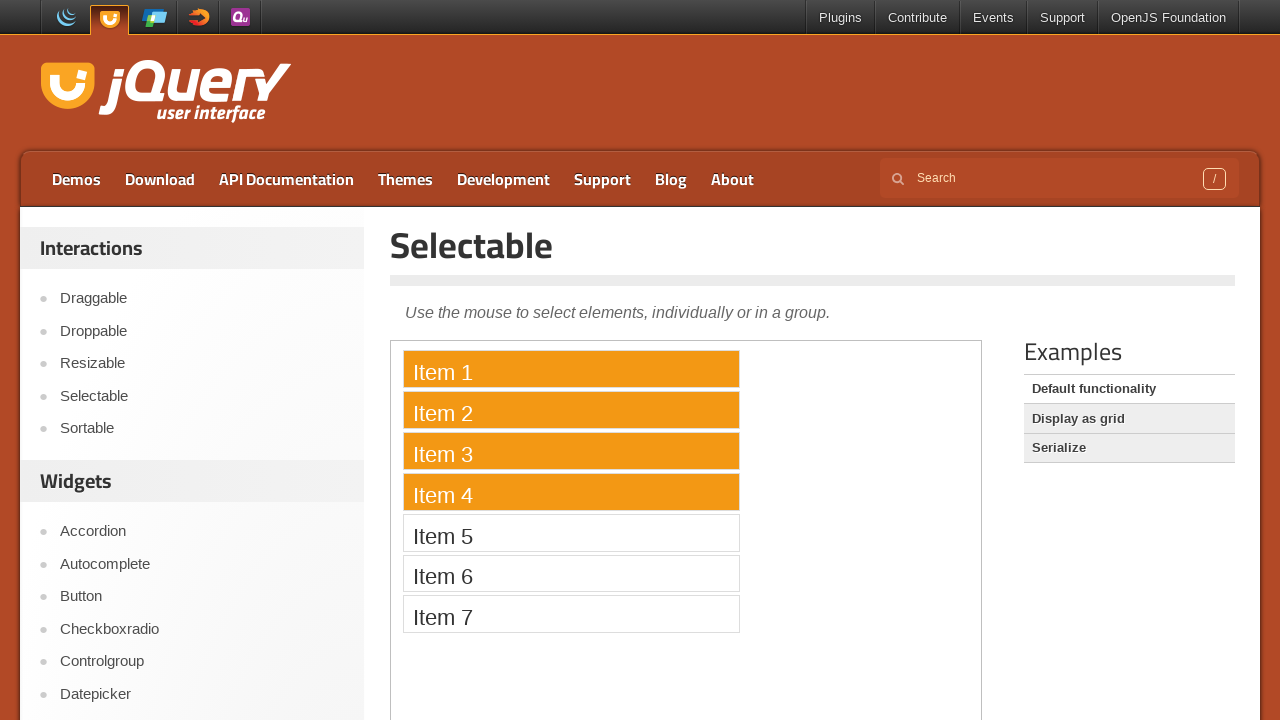